Tests the navigation menu hover functionality on uncodemy.com by hovering over the categories button and then hovering over a submenu item (software category)

Starting URL: https://uncodemy.com/

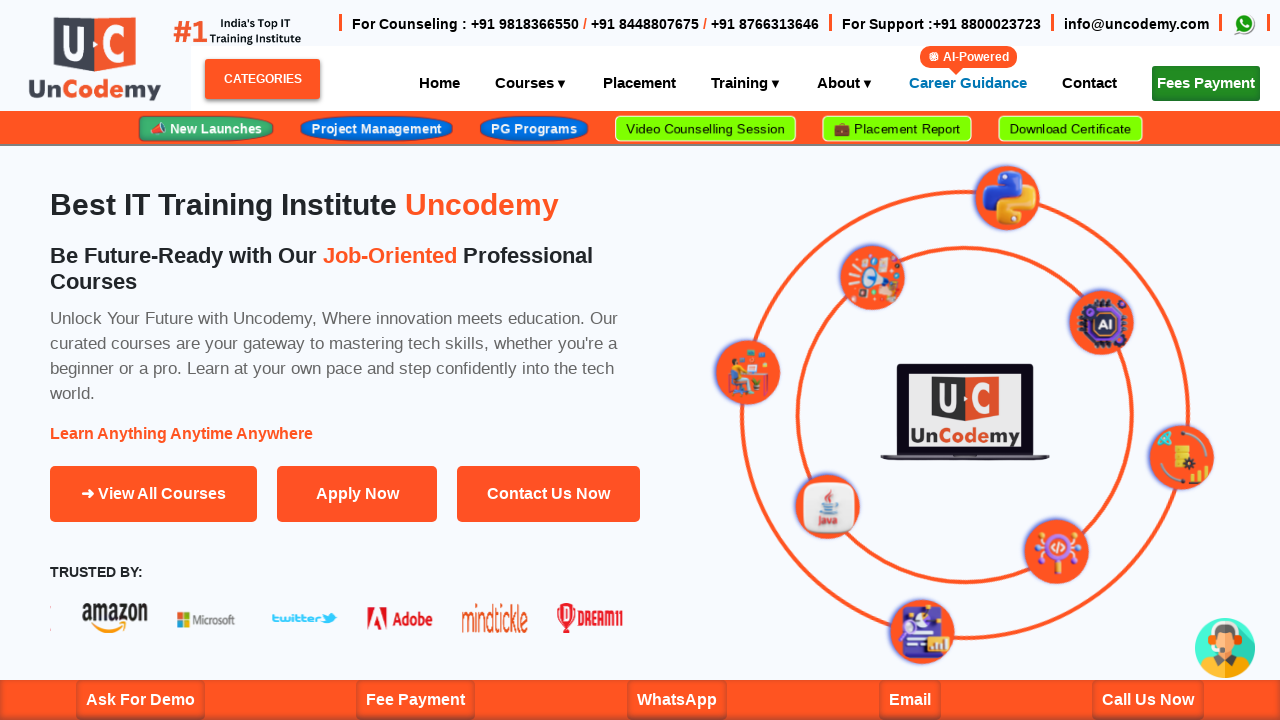

Page loaded with domcontentloaded state
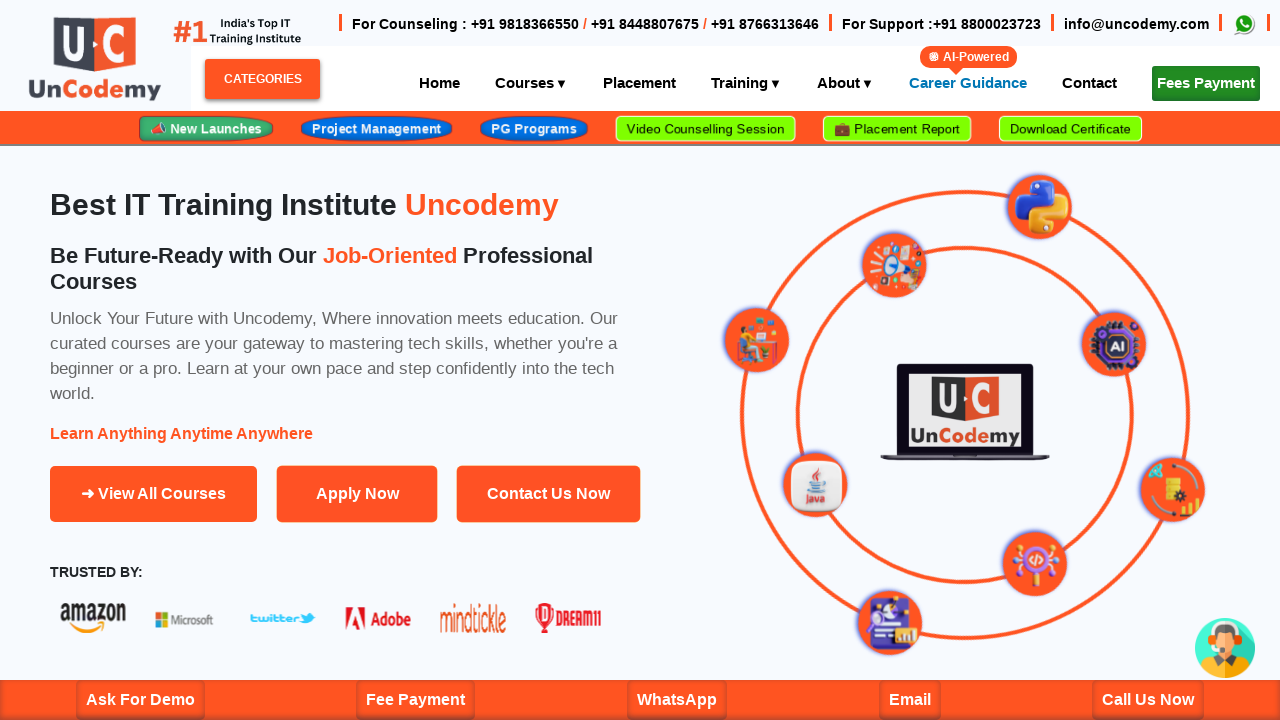

Hovered over categories button at (262, 79) on xpath=//span[@id='categoriesBtn']
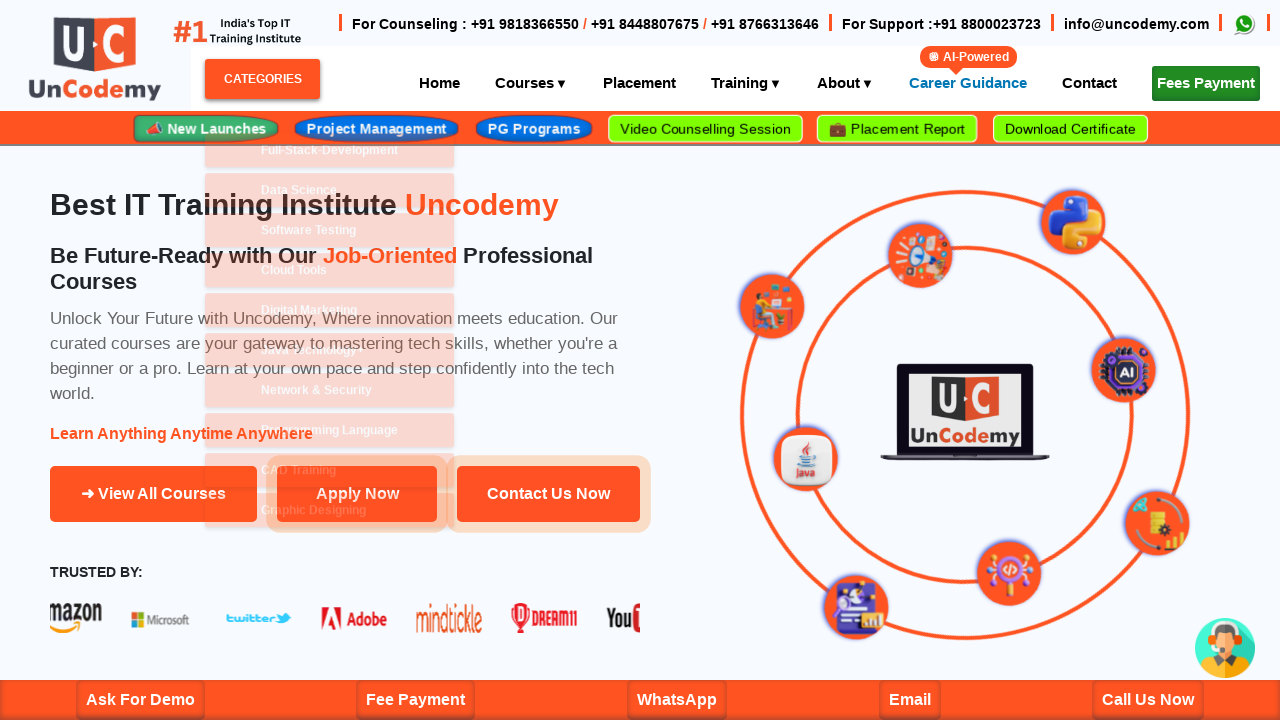

Waited 1 second for dropdown menu to appear
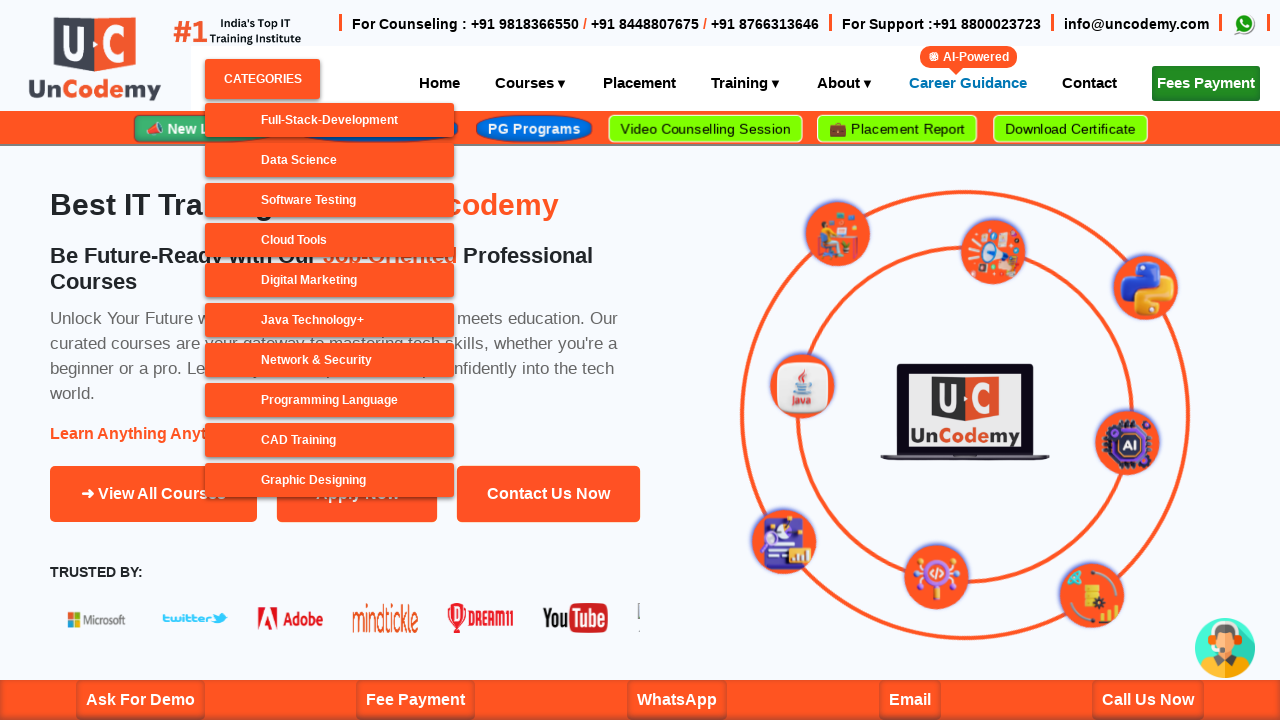

Hovered over software category submenu item at (330, 200) on xpath=//*[@id='categories-menu']/menuitem/menu/menuitem[3]/a
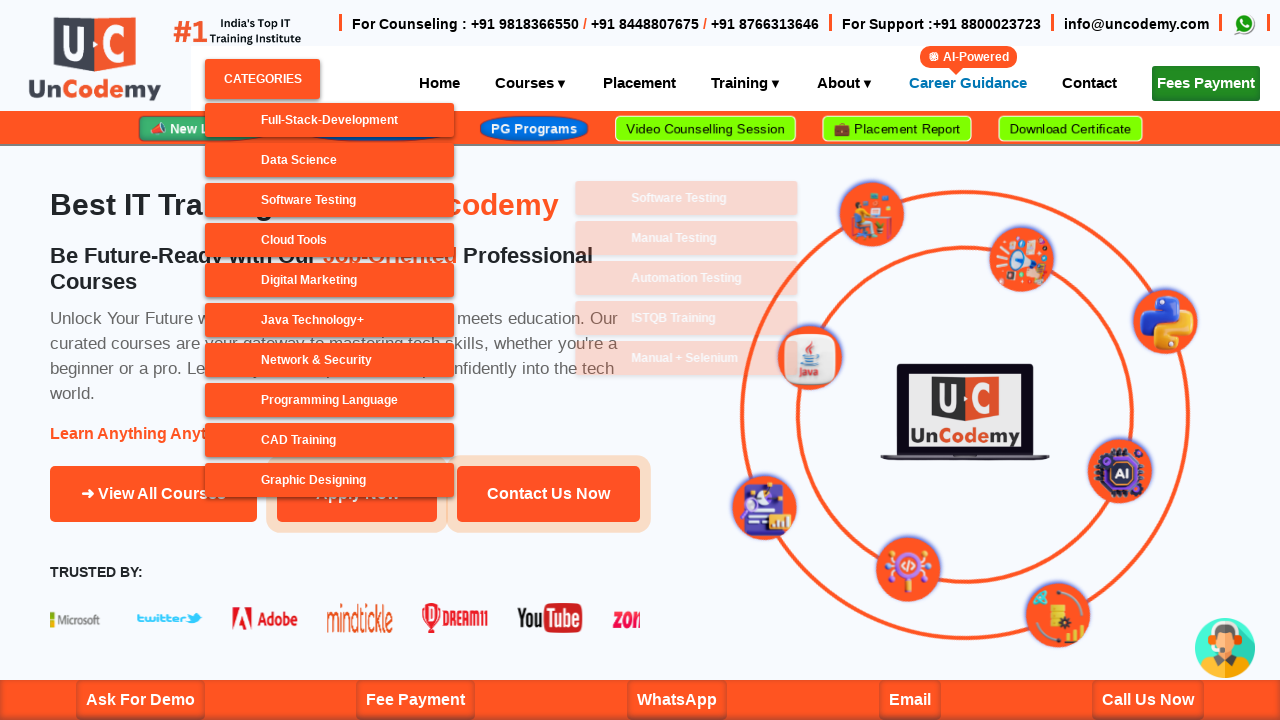

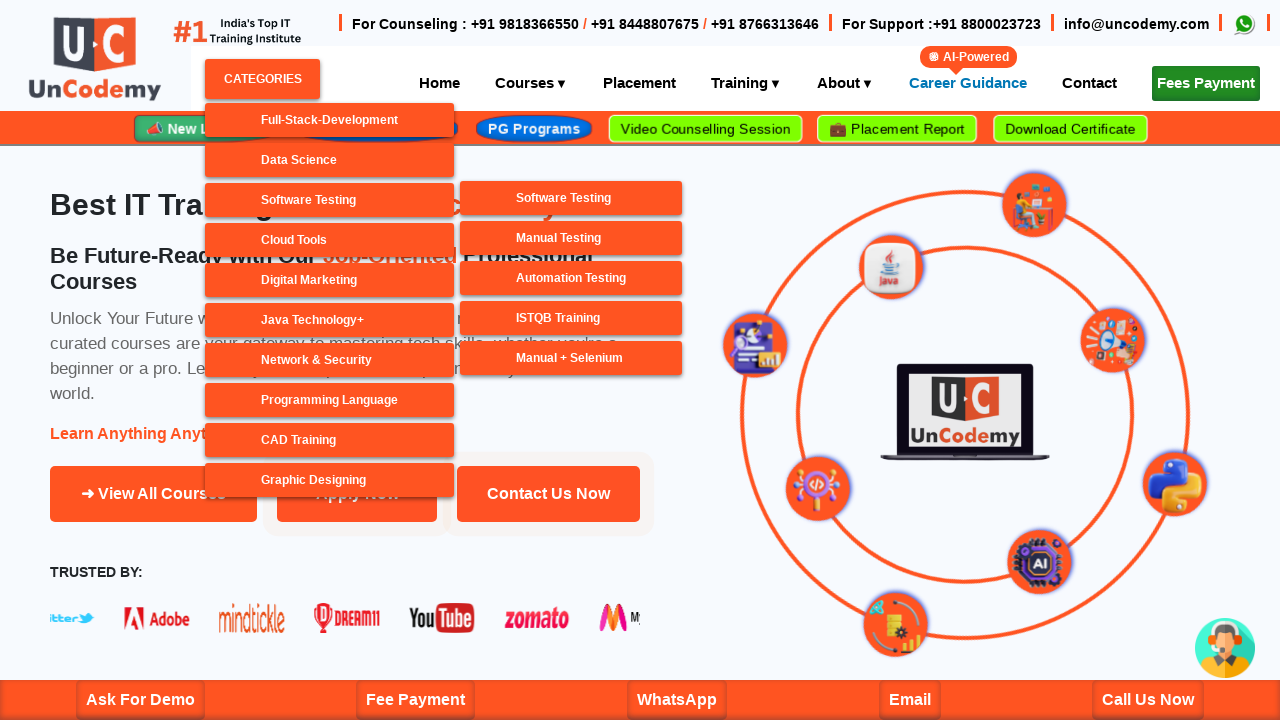